Tests community page functionality by verifying the page heading and checking that a form exists

Starting URL: https://airoam-test-jykgxvp5o-lees-projects-460fb22d.vercel.app/community

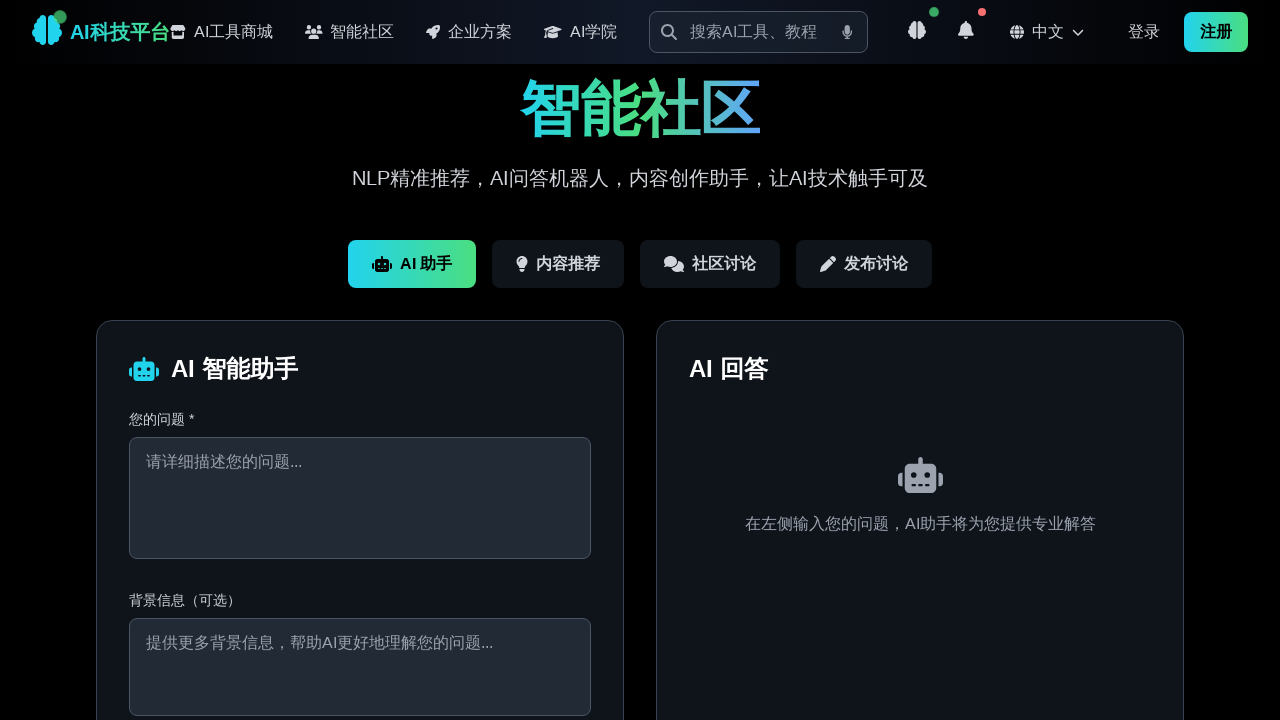

Waited for h1 heading to load on community page
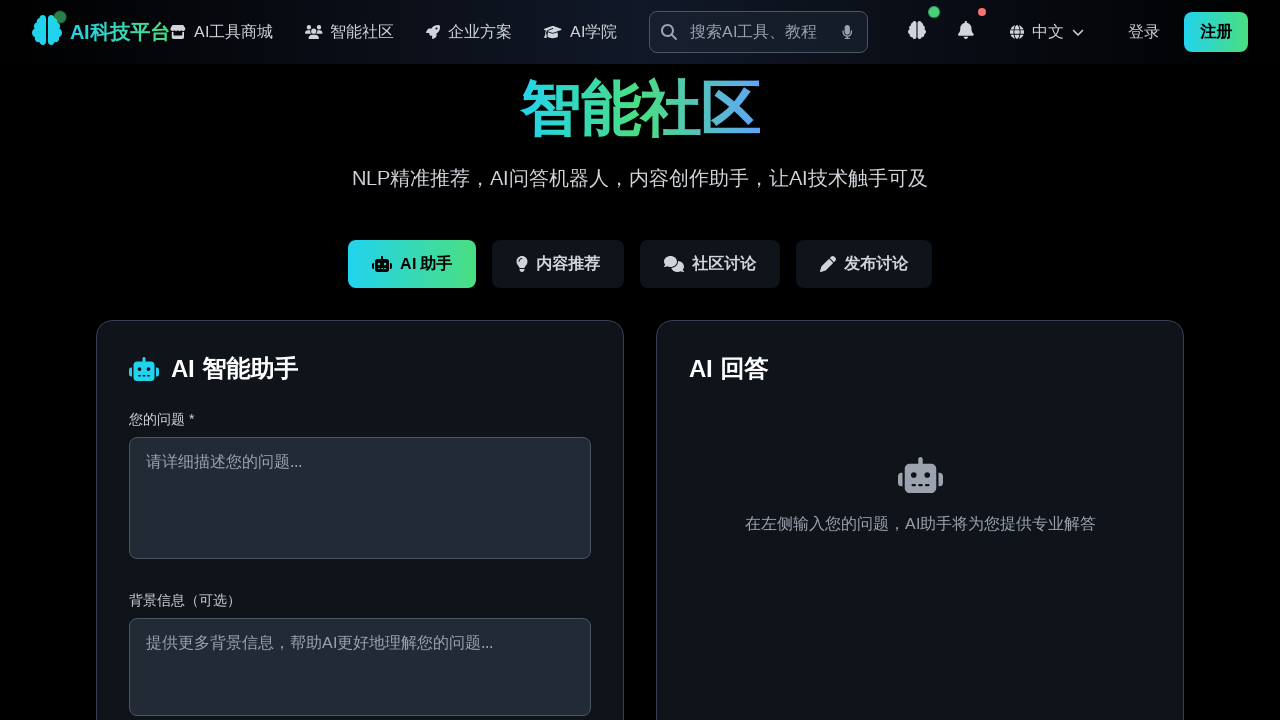

Verified page heading contains '智能社区'
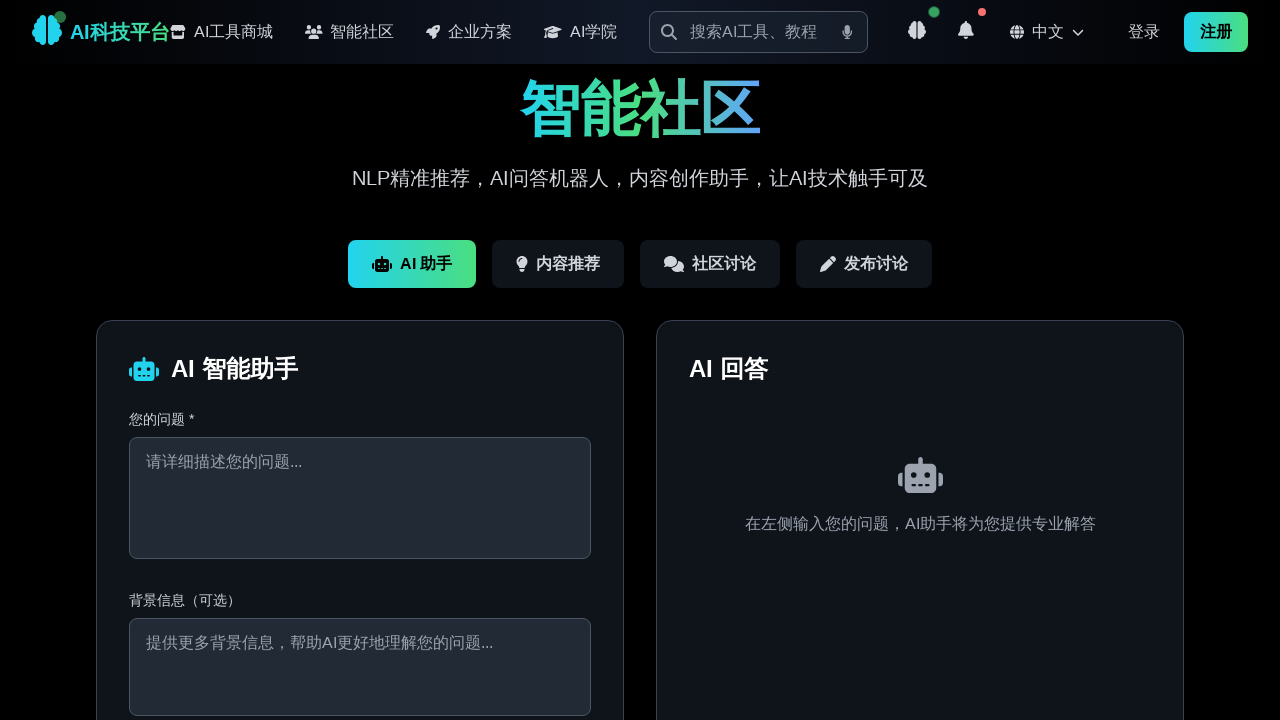

Located form elements on community page
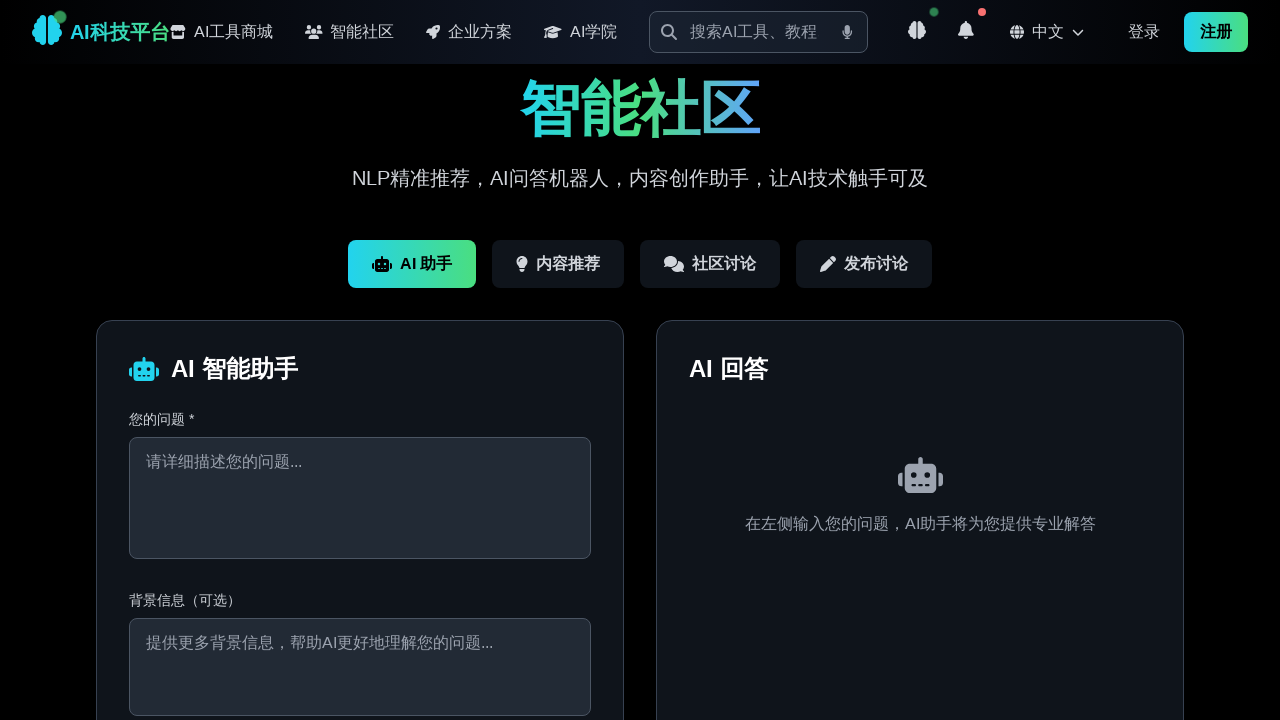

Verified exactly 1 form exists on community page
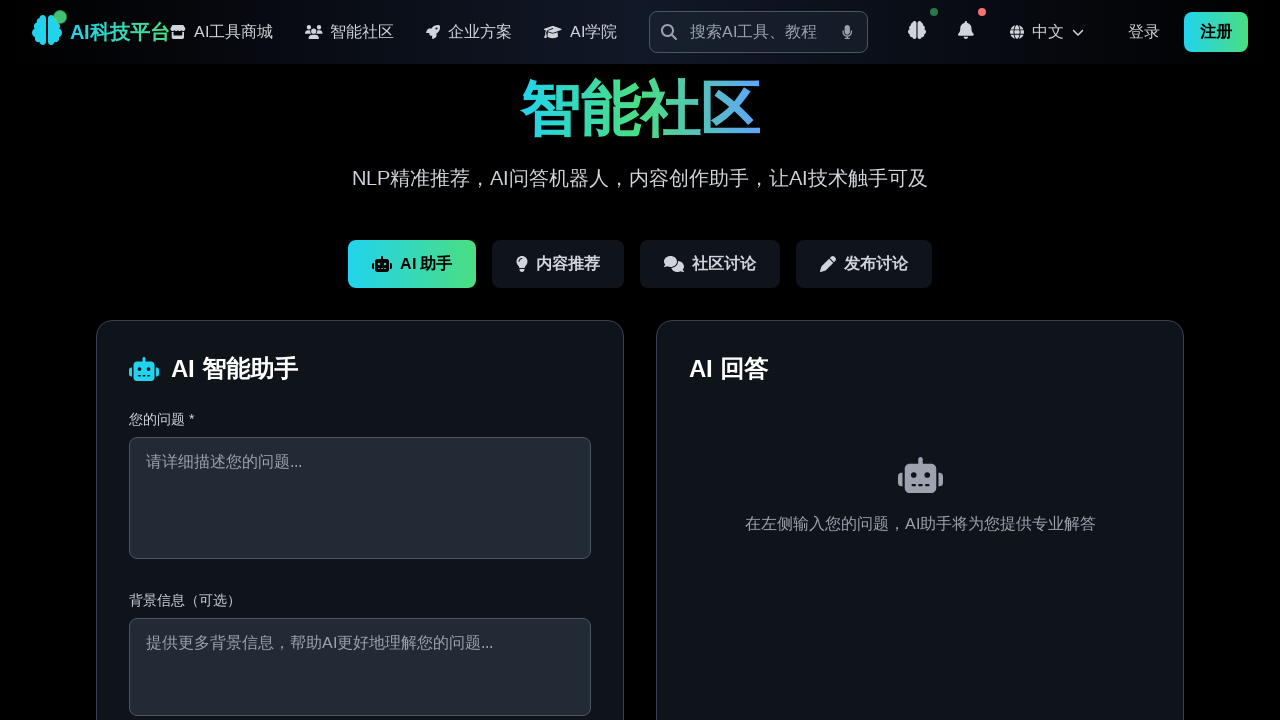

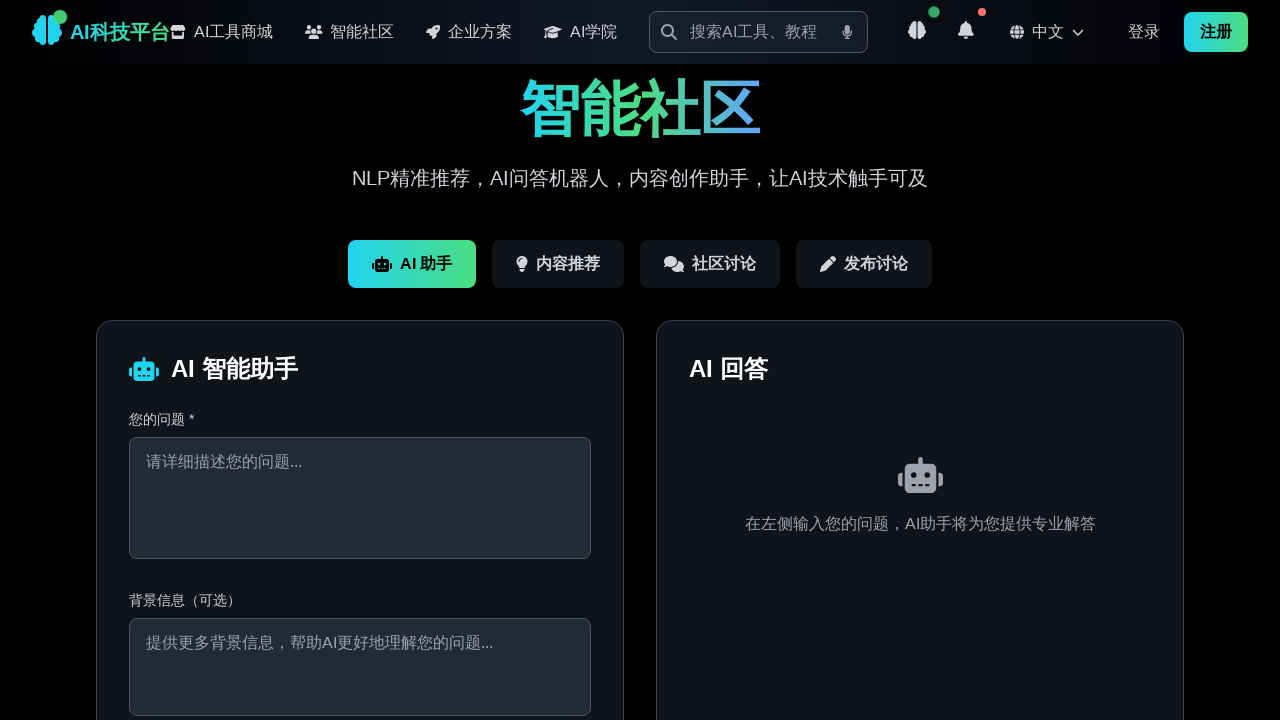